Tests link functionality that opens a new tab and performs actions on it

Starting URL: https://demoqa.com/

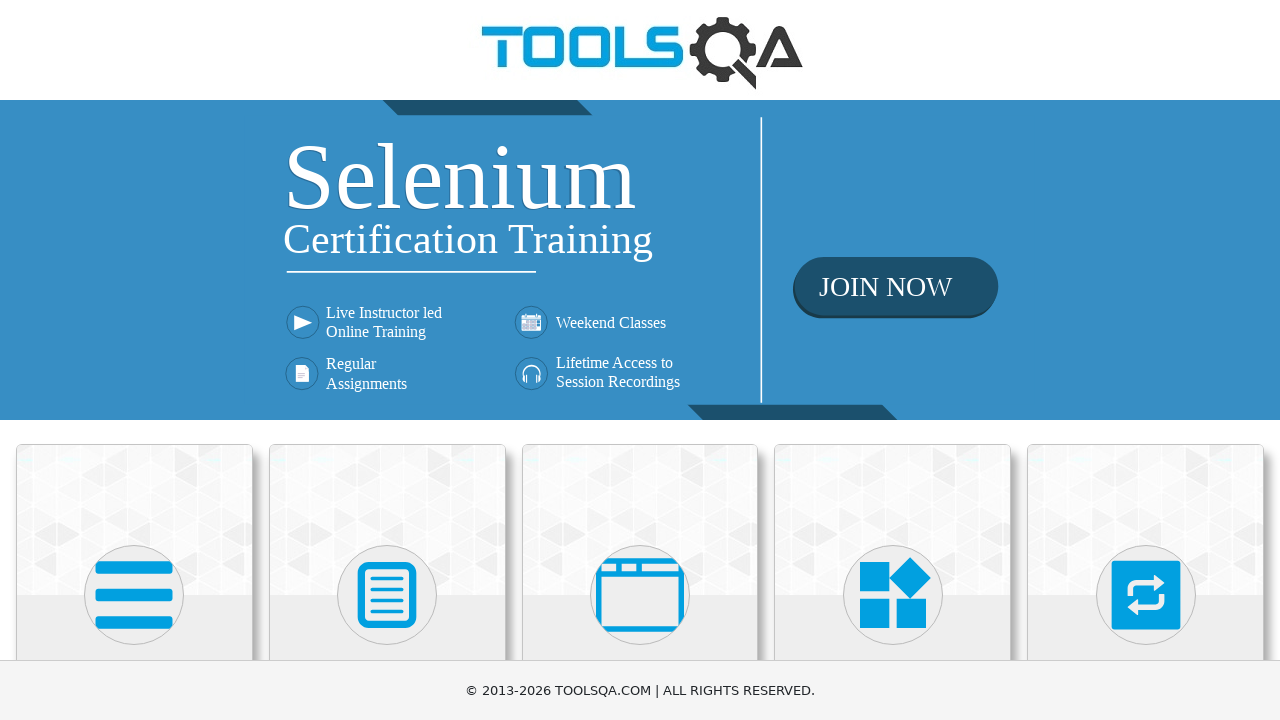

Clicked on Elements card at (134, 360) on (//h5)[1]
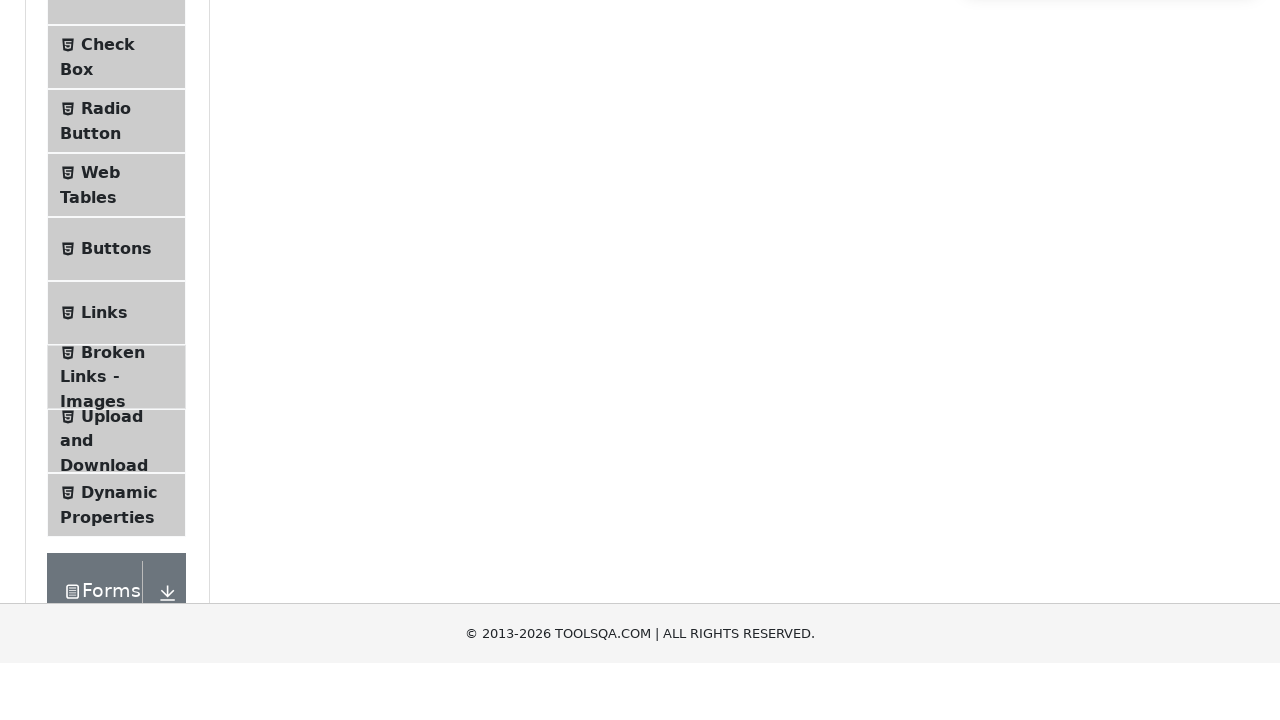

Clicked on Links menu item at (116, 581) on (//li[@id='item-5'])[1]
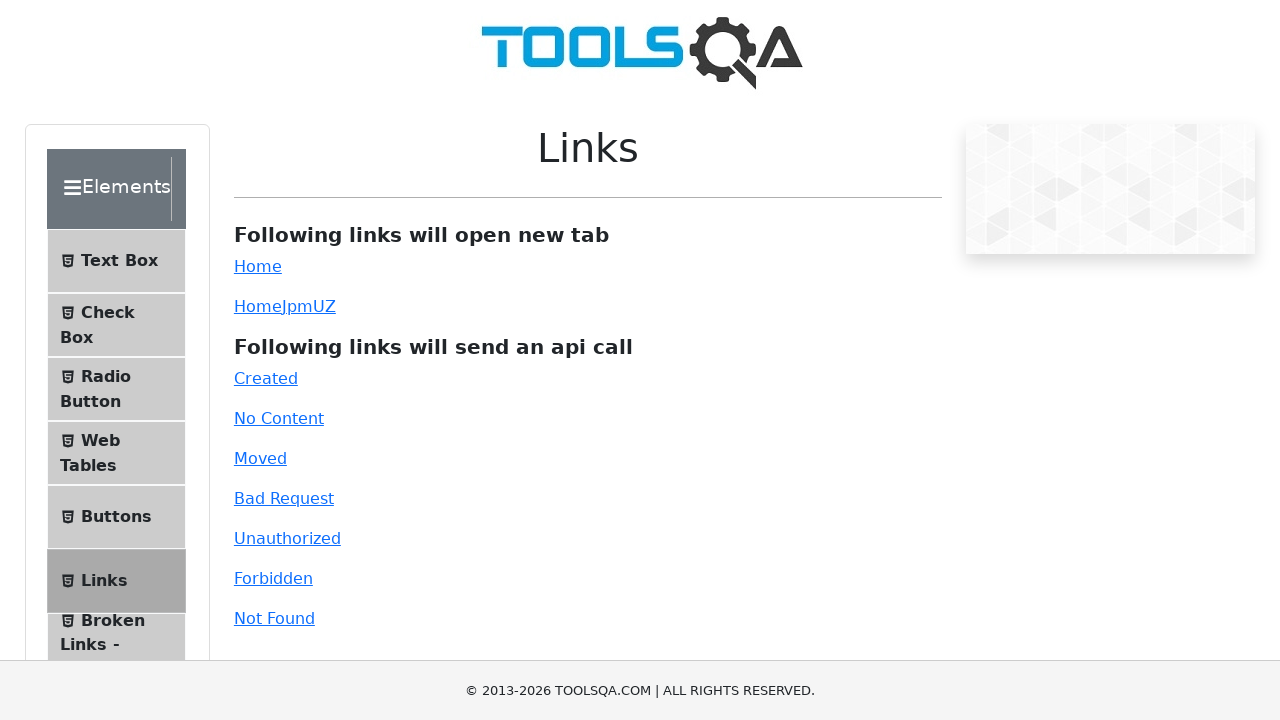

Clicked on simple link, new tab opened at (258, 266) on #simpleLink
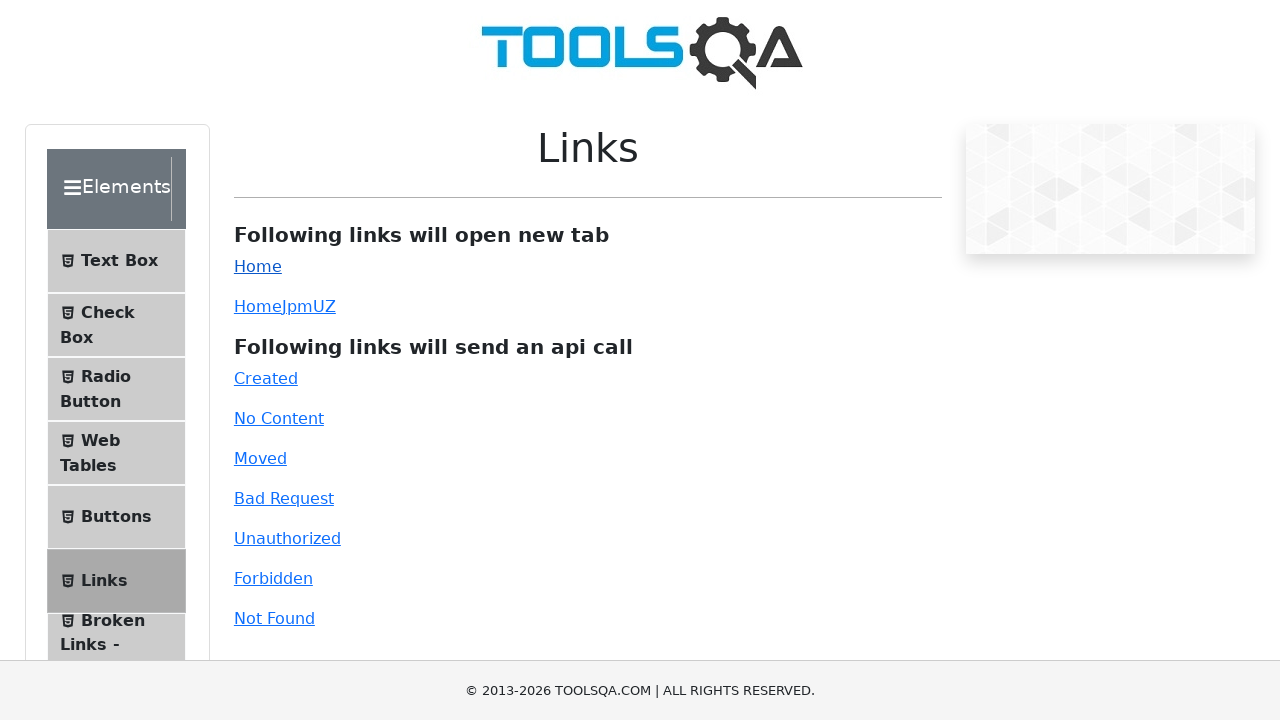

Captured new tab page object
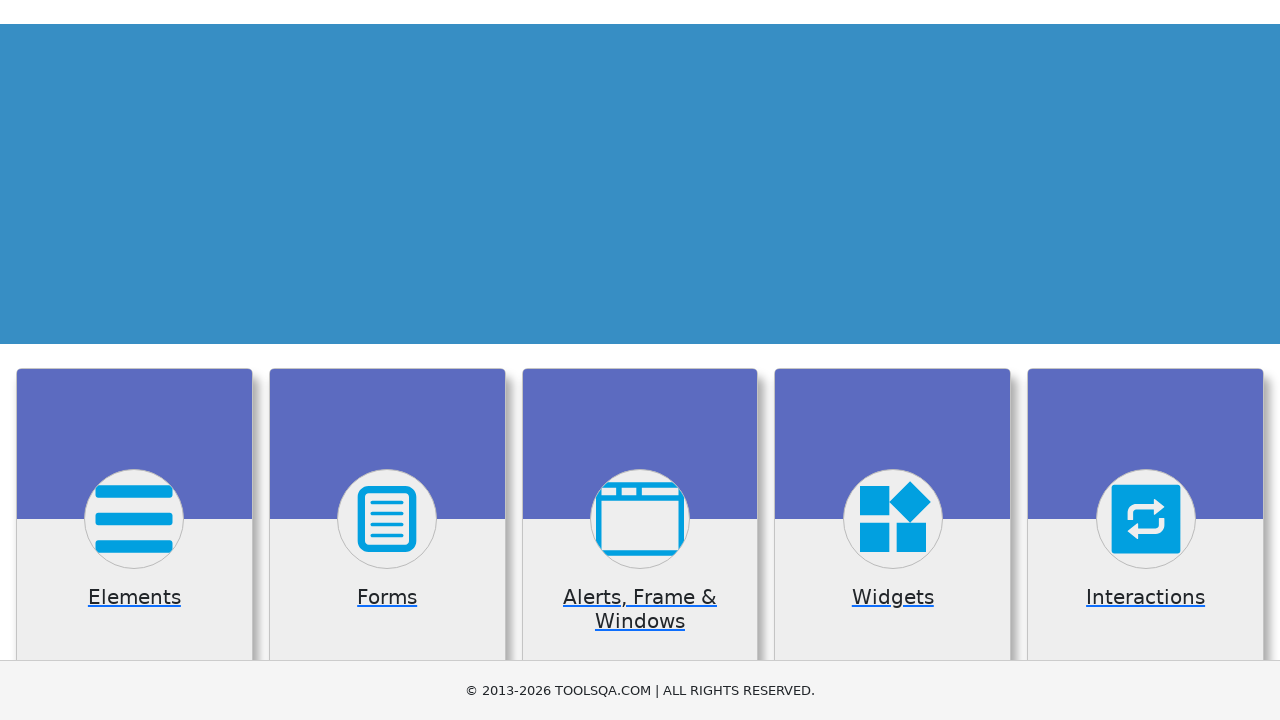

Clicked on Elements card in new tab at (134, 360) on (//h5)[1]
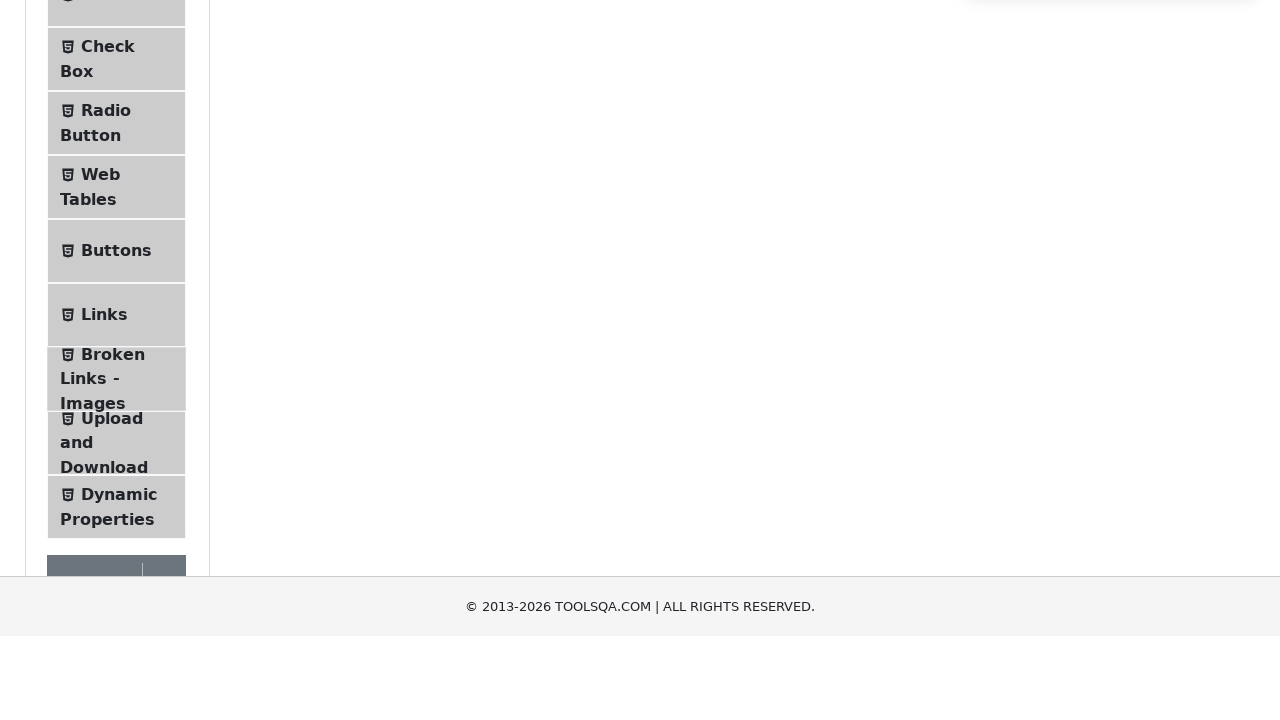

Waited for action to complete (3000ms timeout)
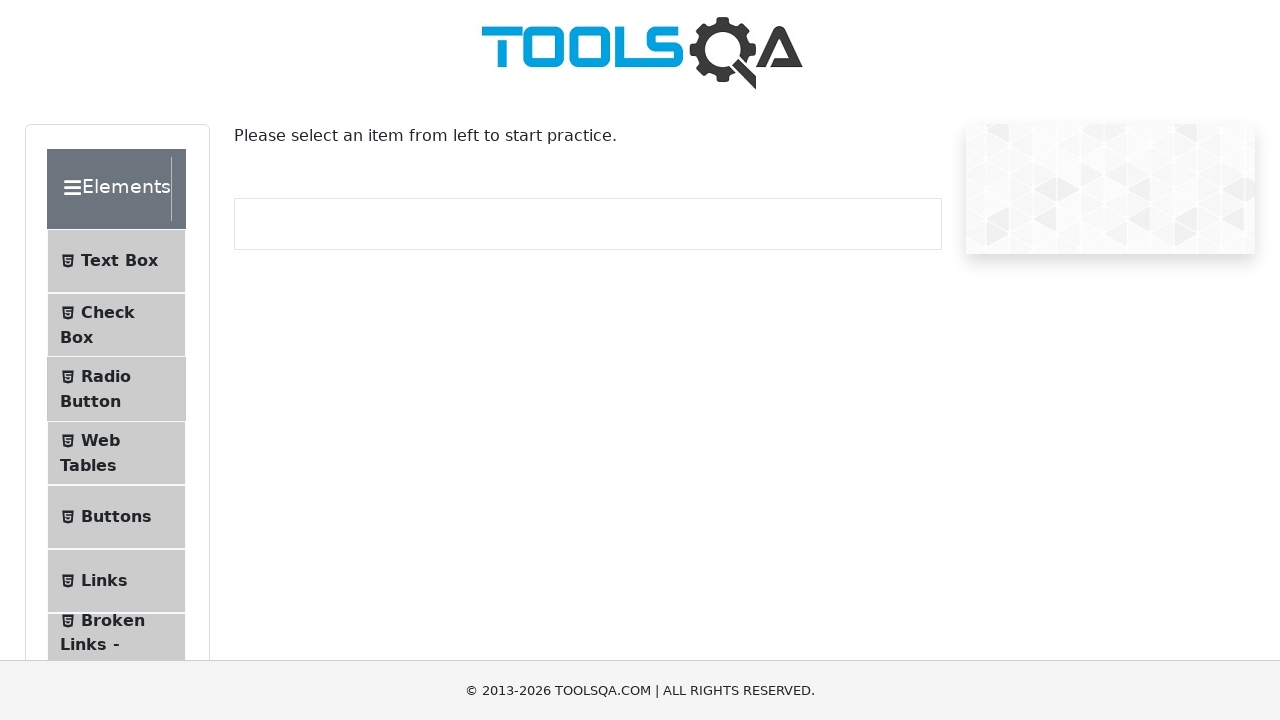

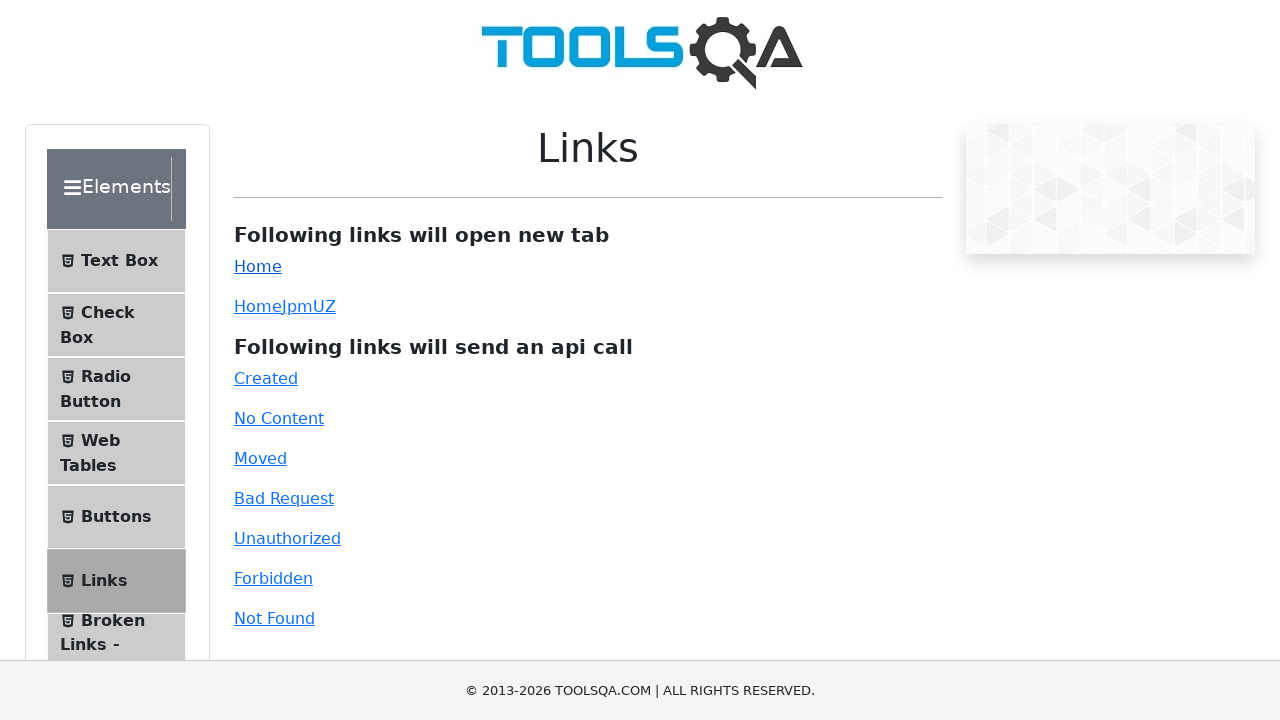